Tests a registration form by filling in first name, last name, address, selecting gender, choosing hobbies, and interacting with a dropdown element

Starting URL: https://demo.automationtesting.in/Register.html

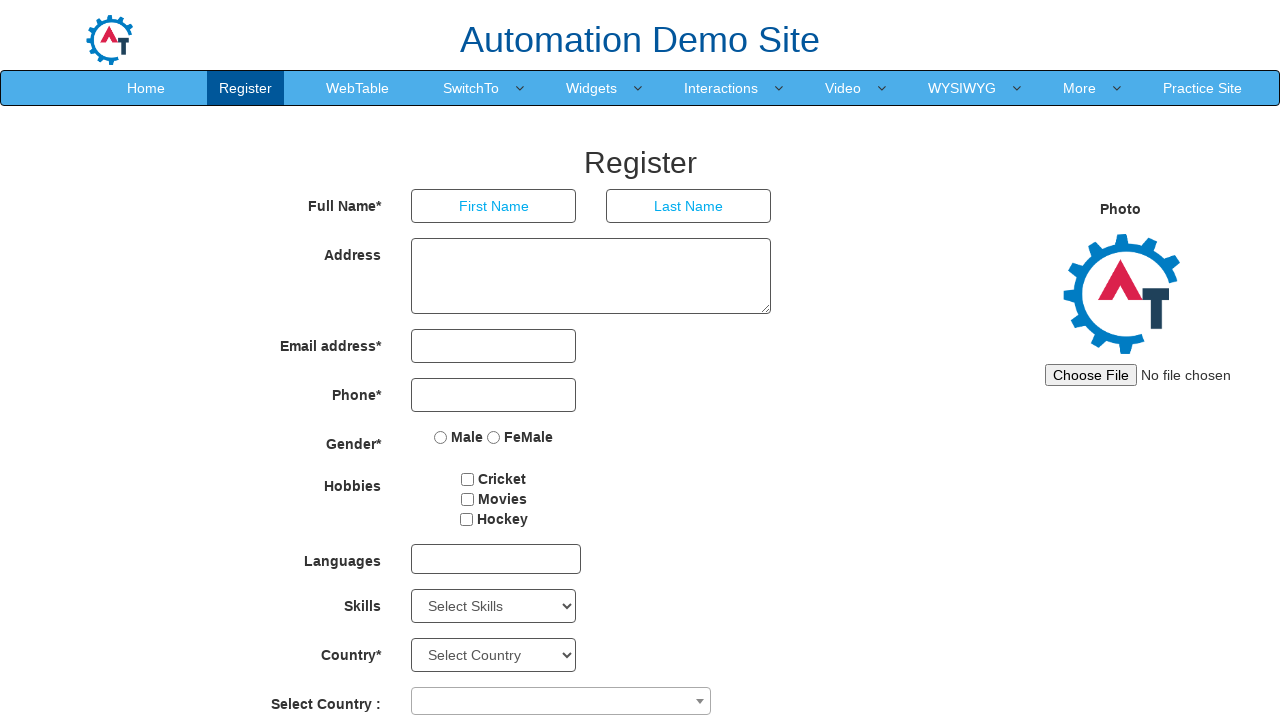

Filled first name field with 'Kalaivani' on input[placeholder='First Name']
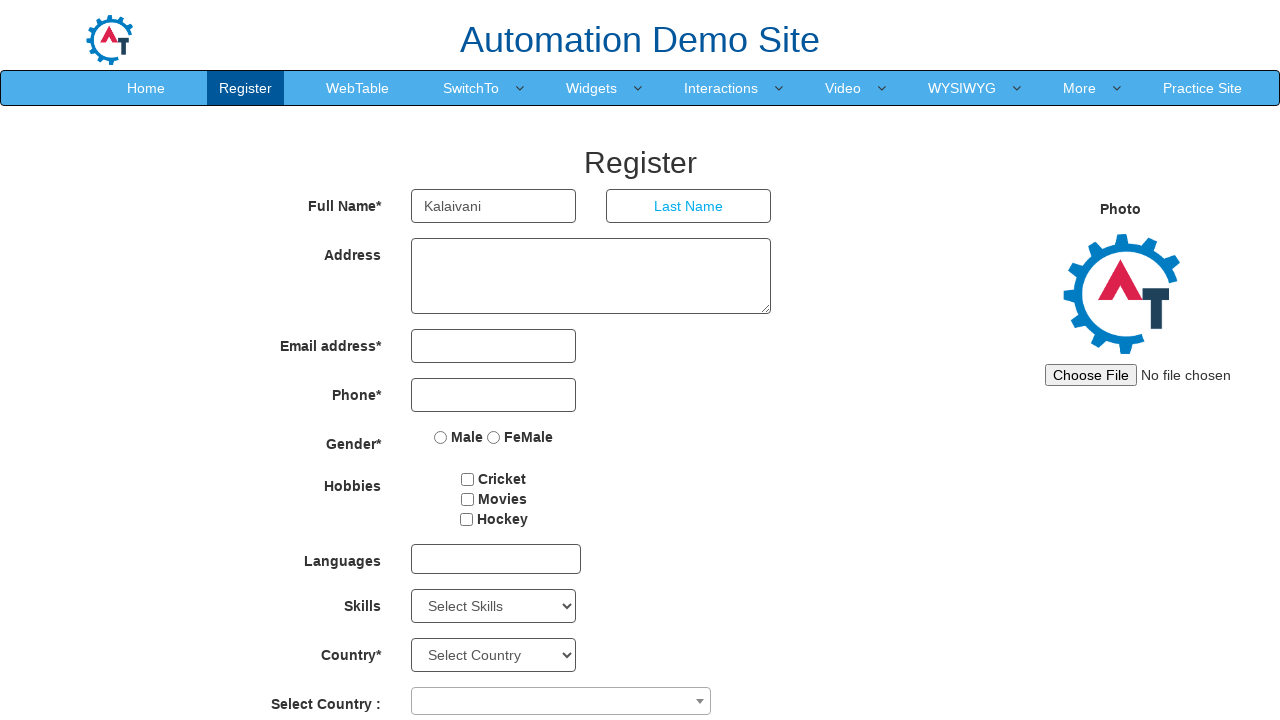

Filled last name field with 'Pachaiappan' on input[placeholder='Last Name']
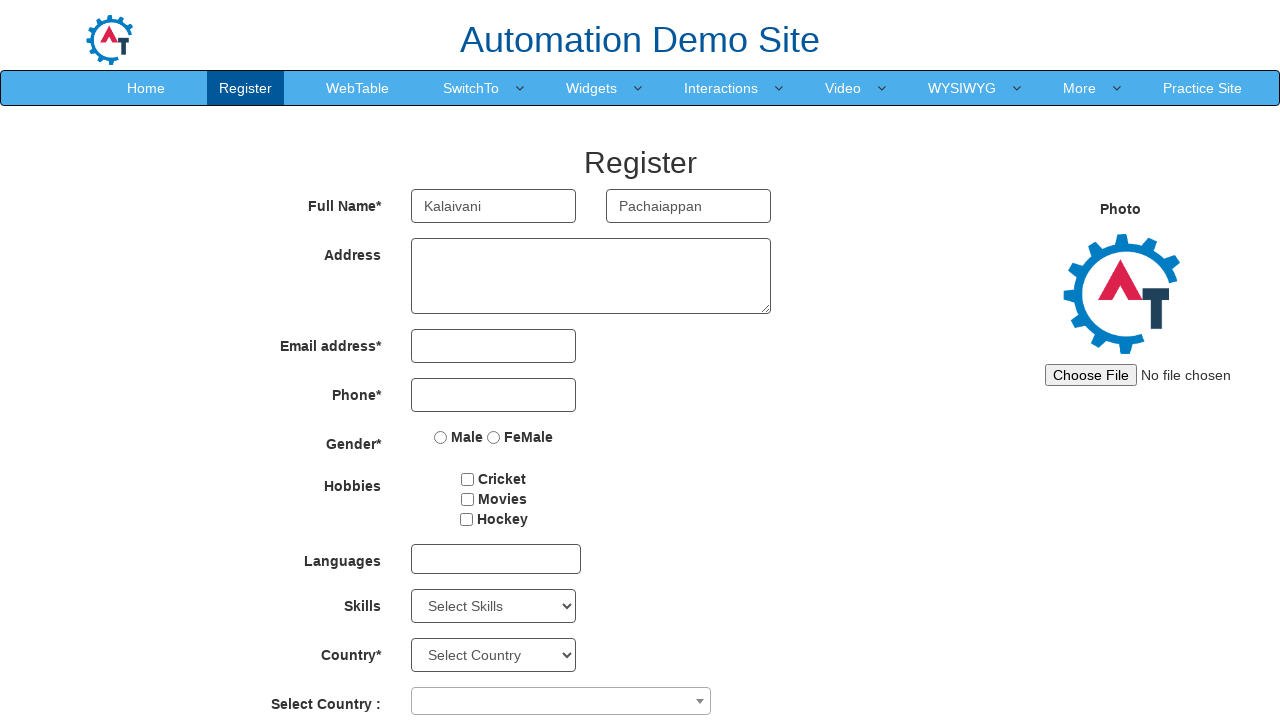

Filled address field with 'Chennai-39' on textarea[ng-model='Adress']
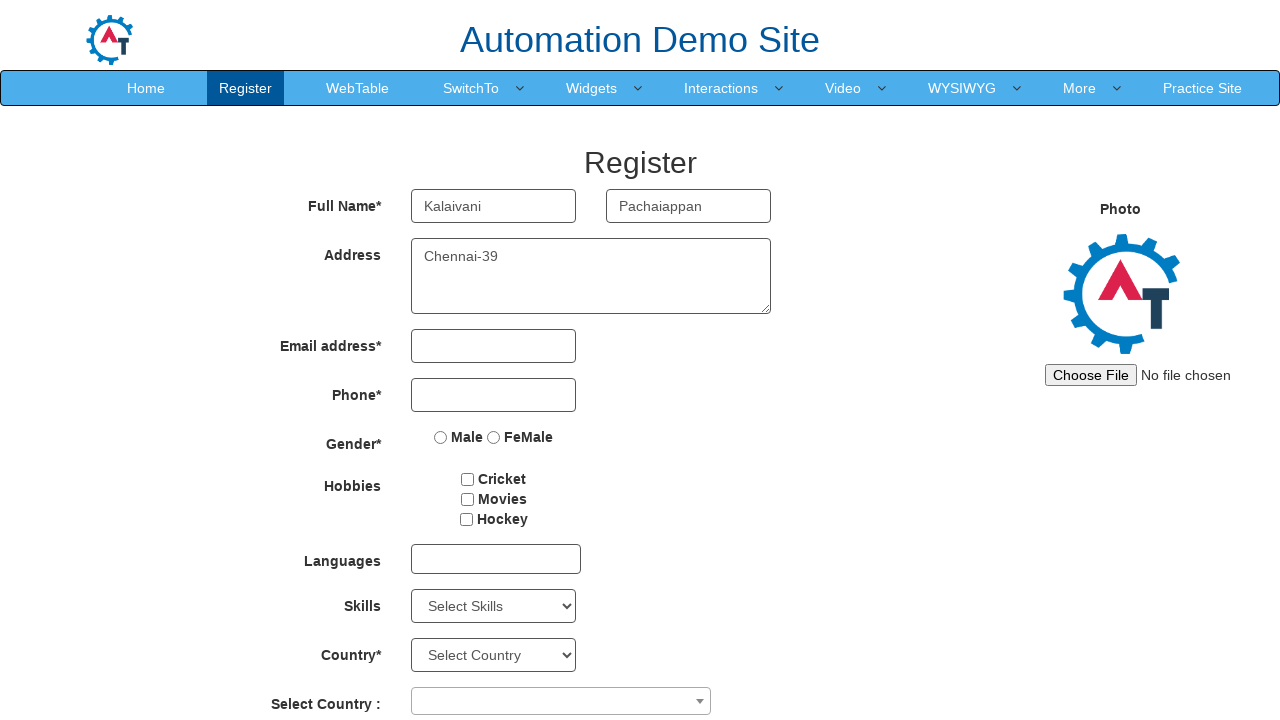

Selected 'Female' gender option at (494, 437) on input[value='FeMale']
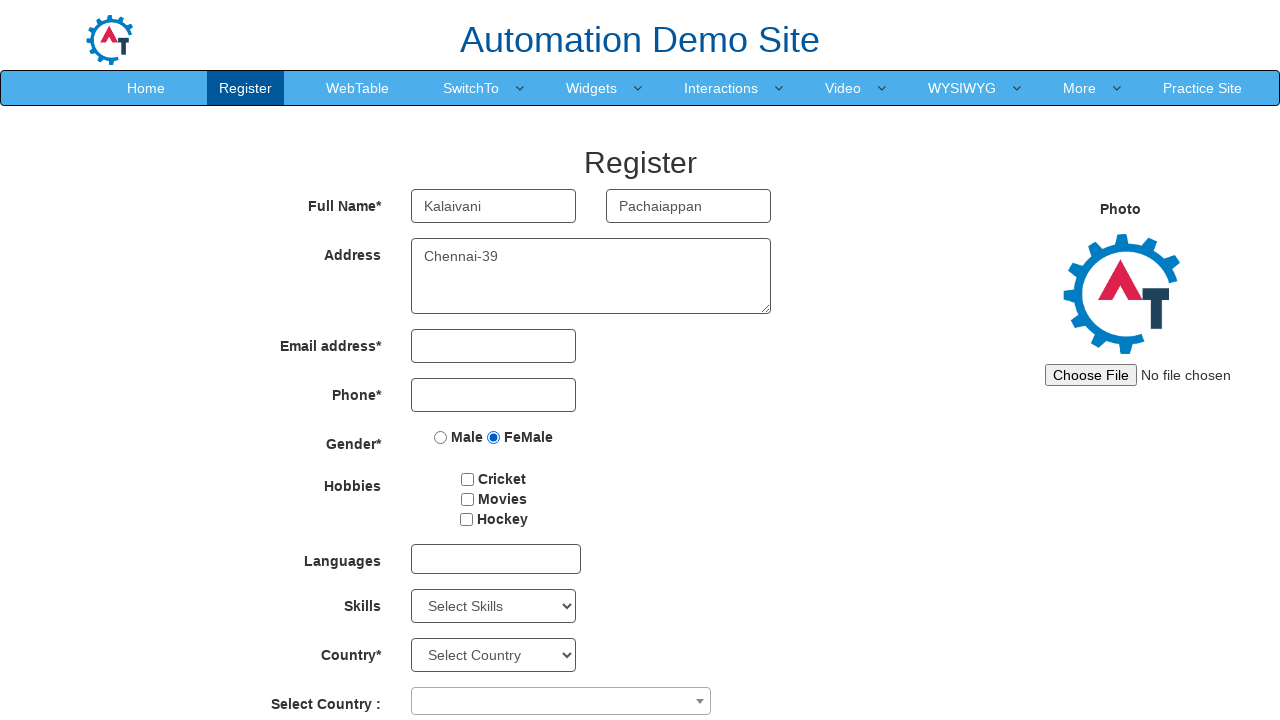

Selected 'Cricket' hobby checkbox at (468, 479) on input[type='checkbox'][value='Cricket']
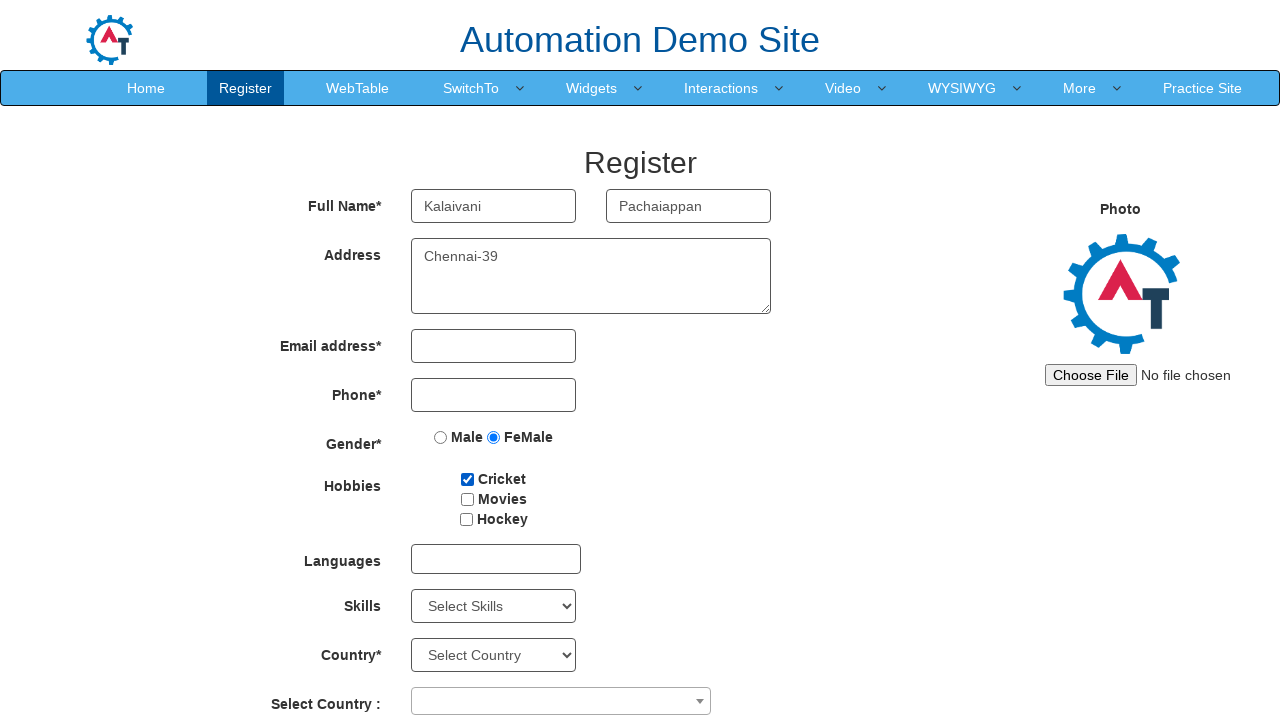

Selected 'Movies' hobby checkbox at (467, 499) on input[type='checkbox'][value='Movies']
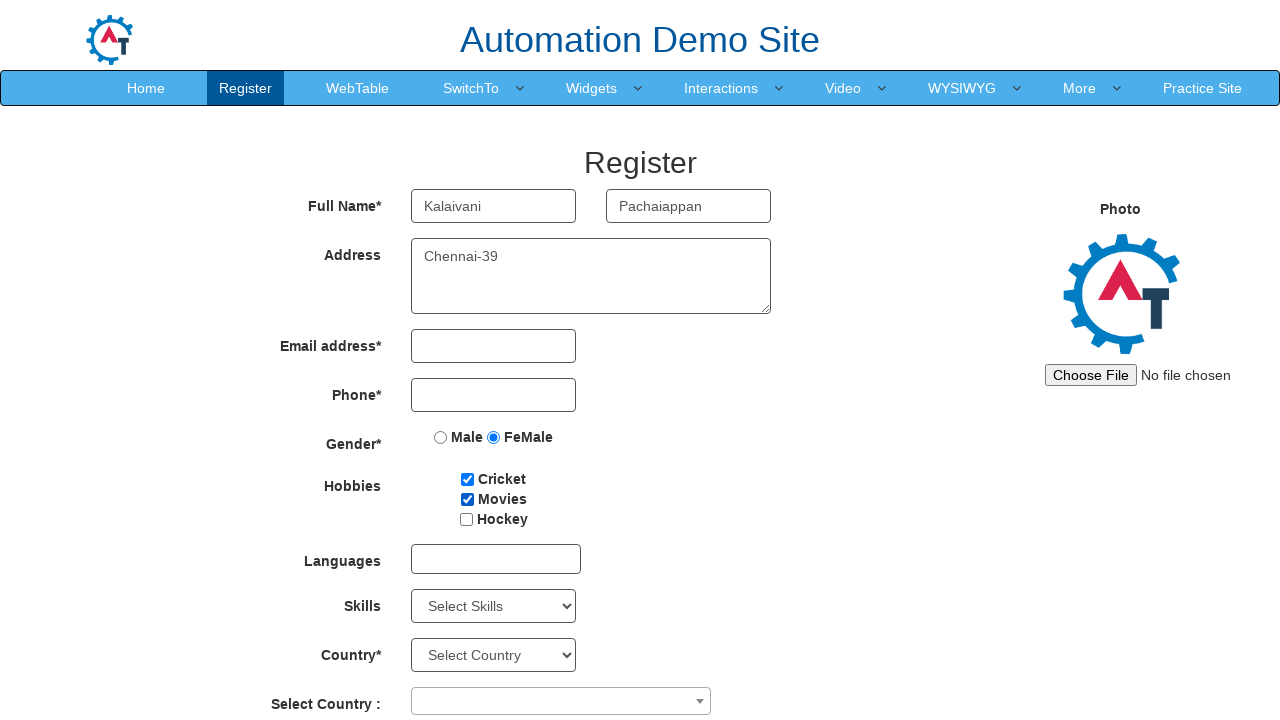

Clicked on dropdown/multi-select element at (496, 559) on #msdd
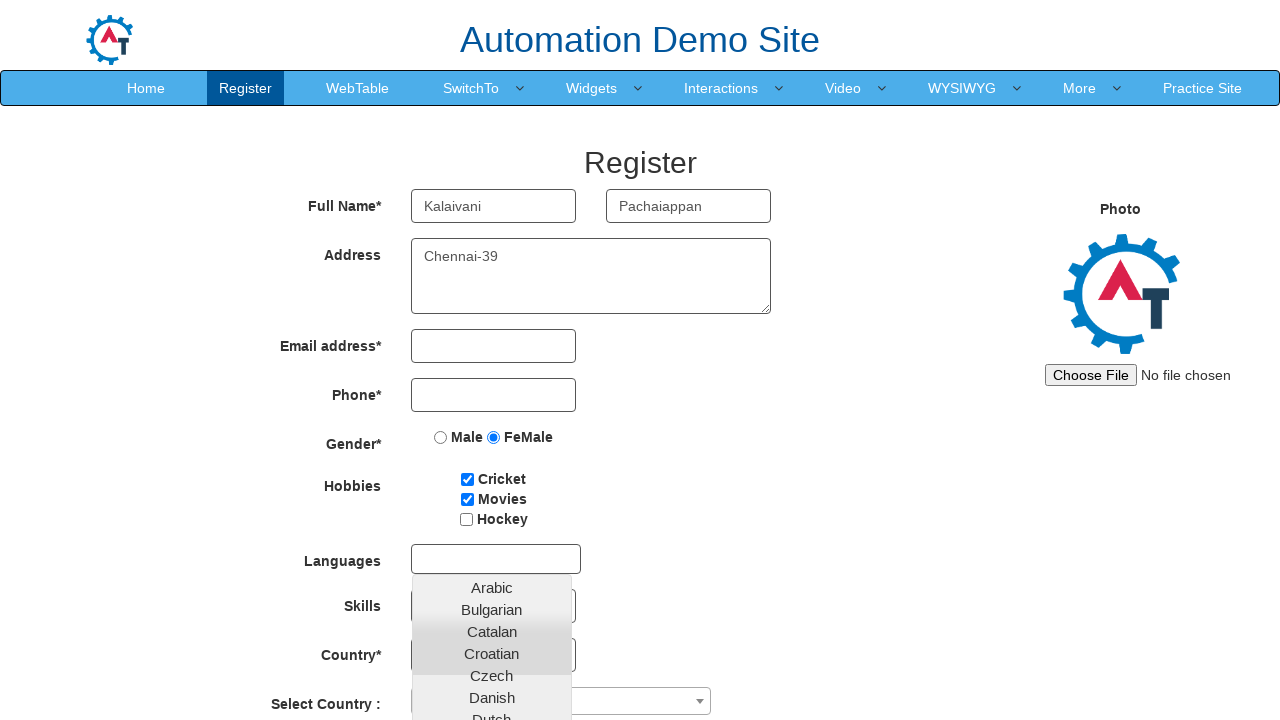

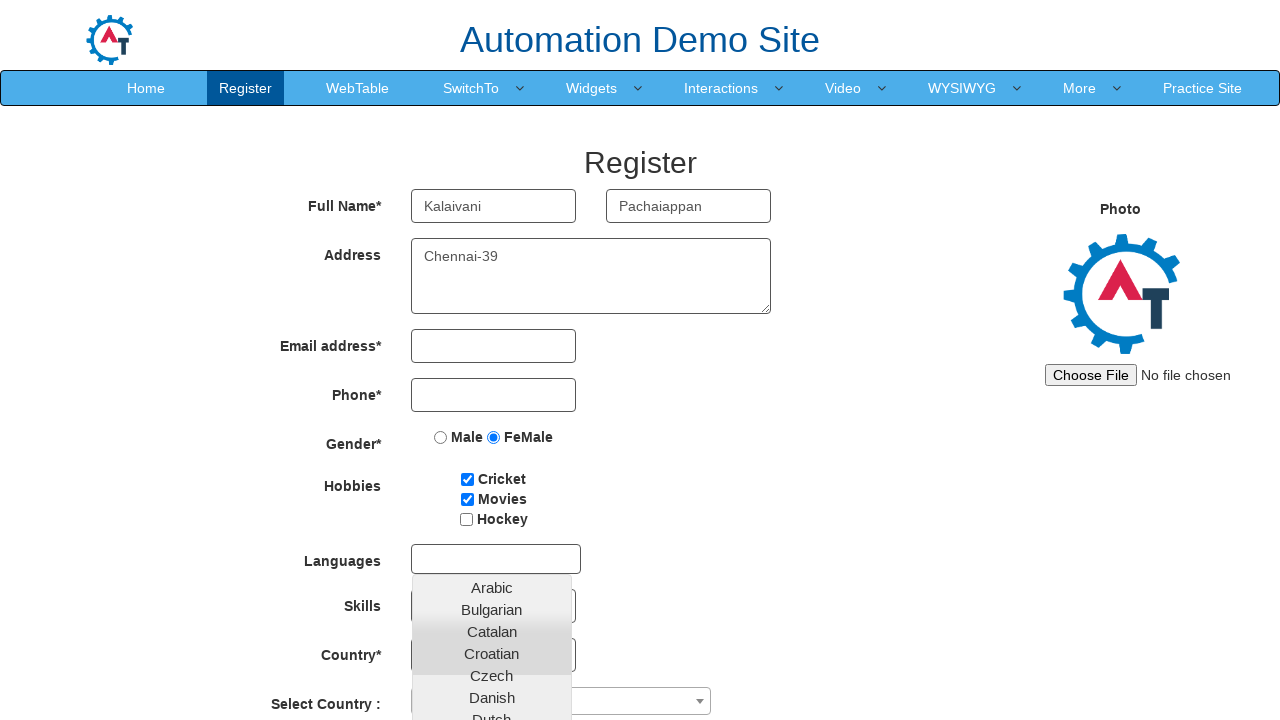